Tests geolocation functionality by clicking a button to get coordinates and waiting for the coordinates element to become visible on the page.

Starting URL: https://bonigarcia.dev/selenium-webdriver-java/geolocation.html

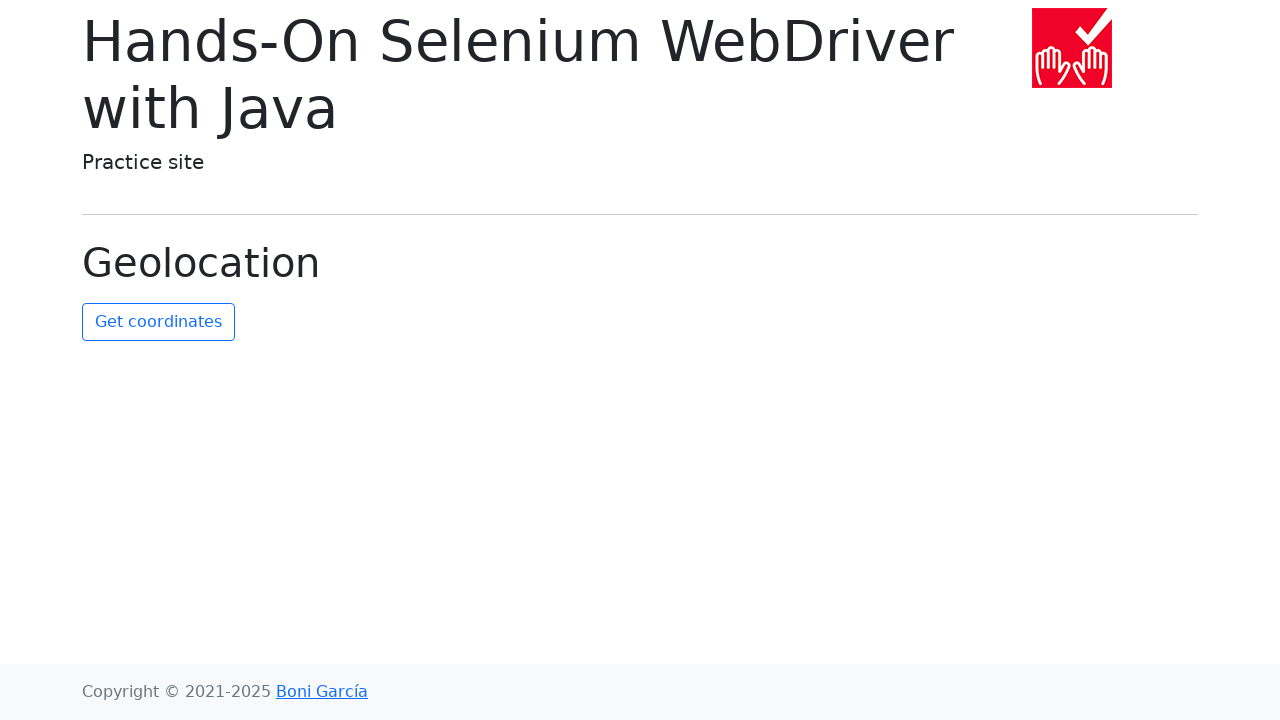

Granted geolocation permission to the browser context
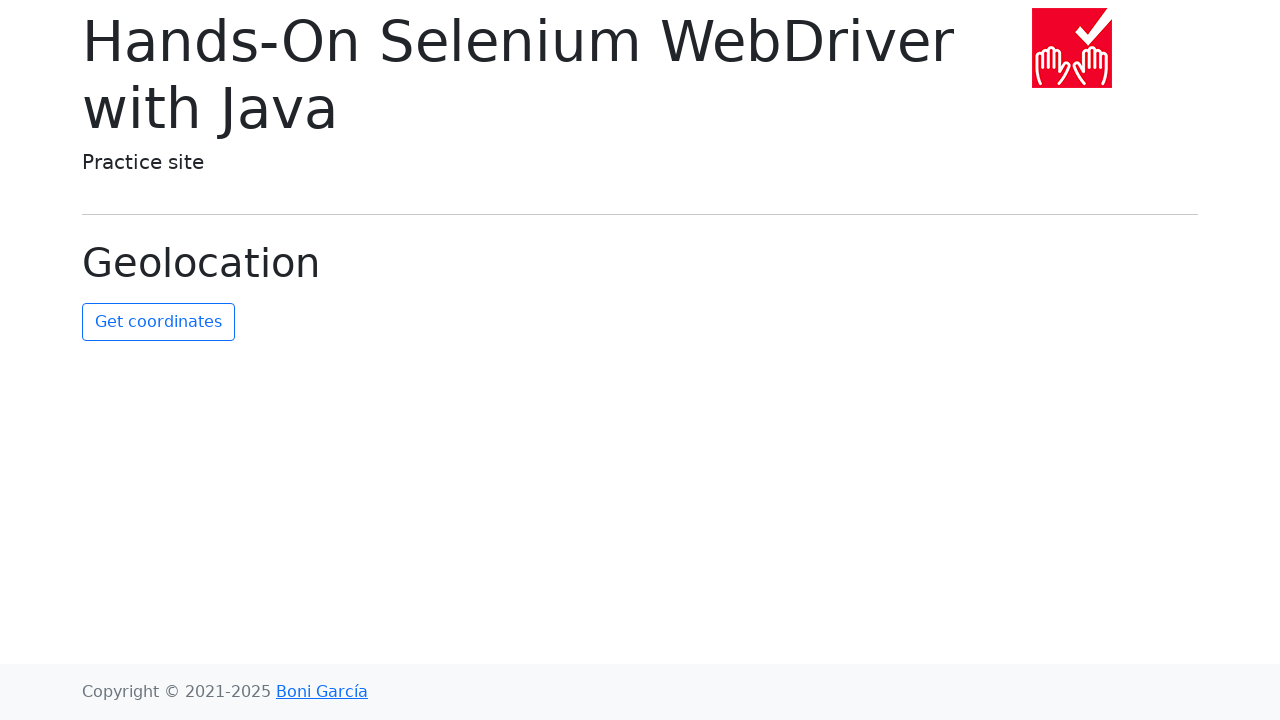

Set mock geolocation to San Francisco coordinates (37.7749, -122.4194)
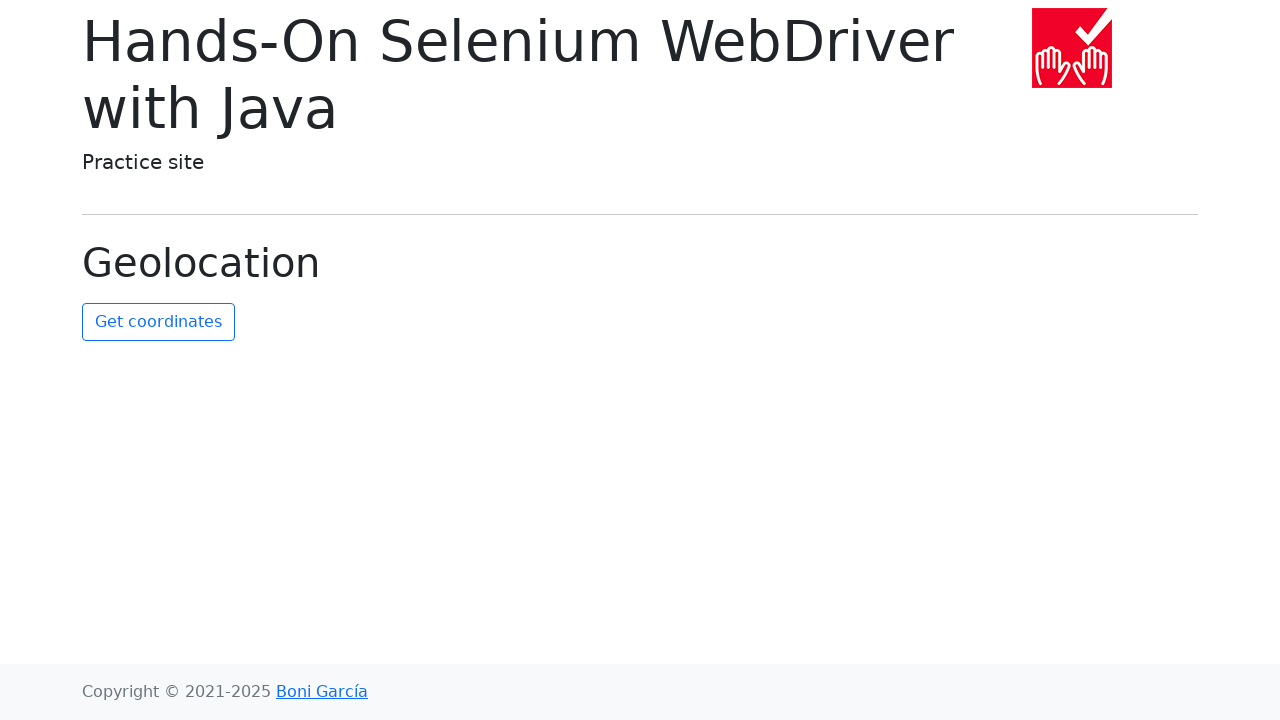

Clicked the get-coordinates button at (158, 322) on #get-coordinates
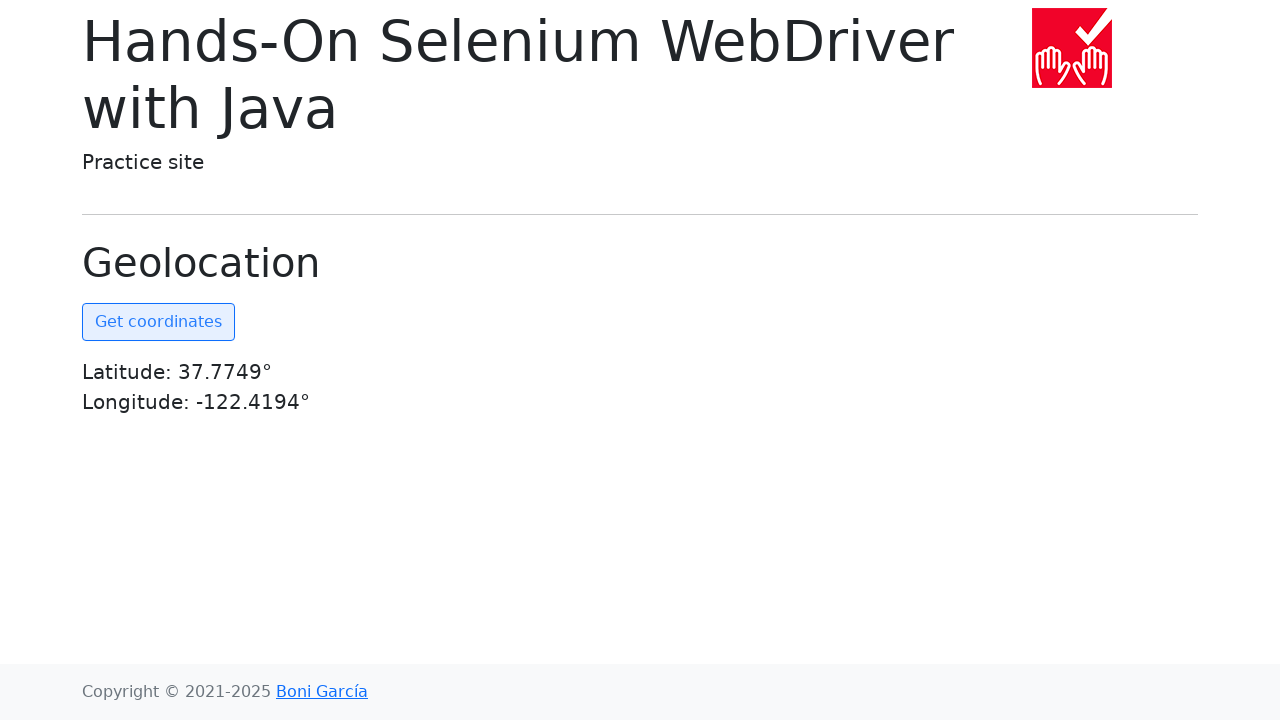

Coordinates element became visible on the page
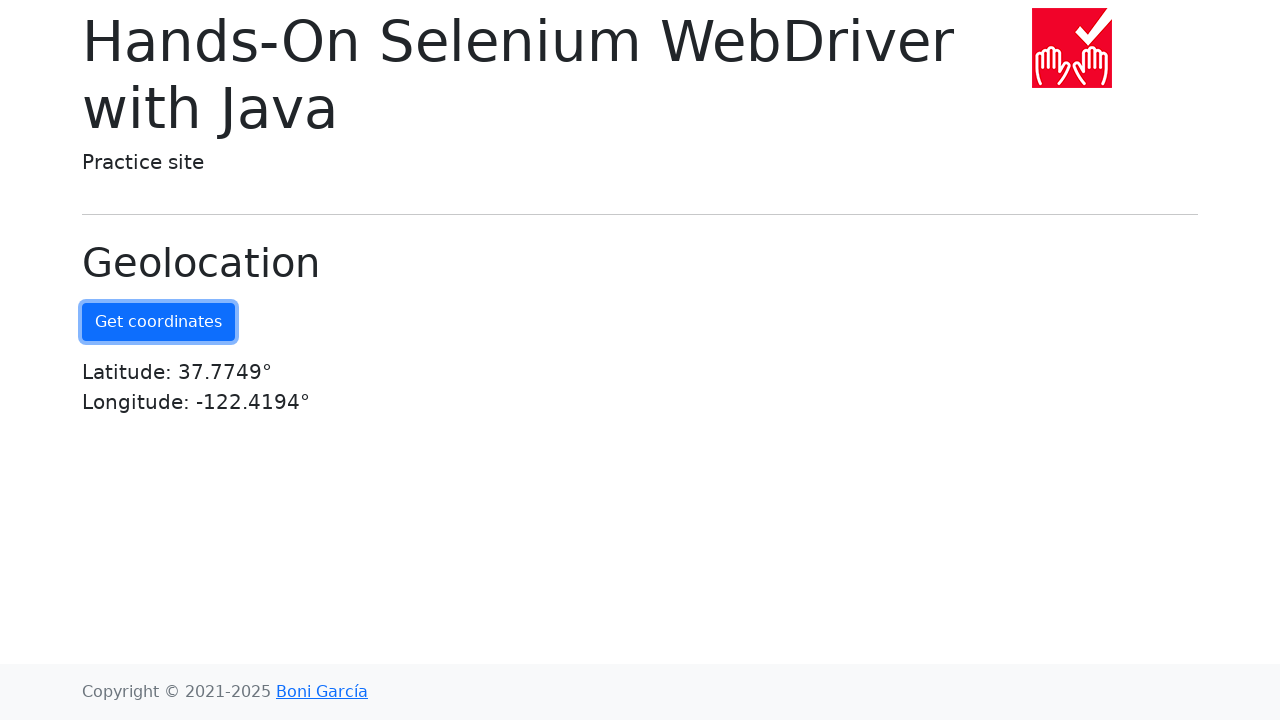

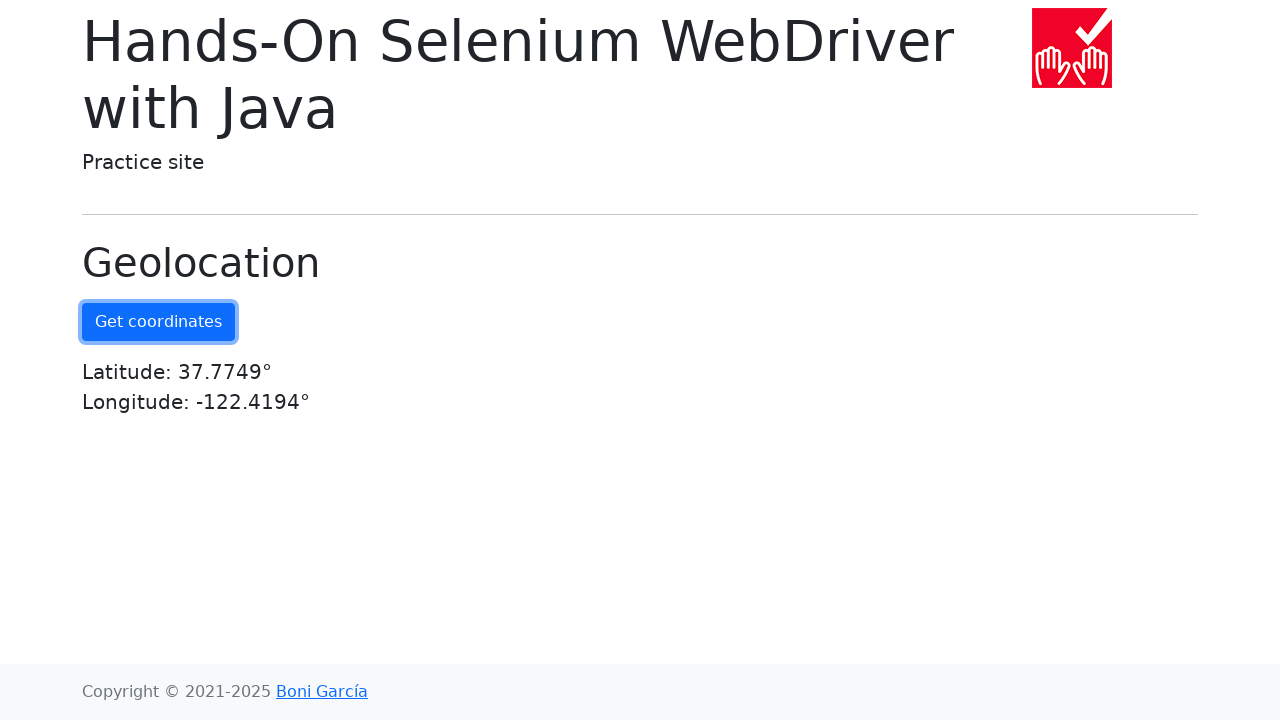